Tests the Suumo real estate rental search functionality by adding two destination stations with commute time requirements, selecting Tokyo as the target area, and submitting the search to verify results are displayed.

Starting URL: https://suumo.jp/jj/chintai/kensaku/FR301FB005/?ar=030&bs=040

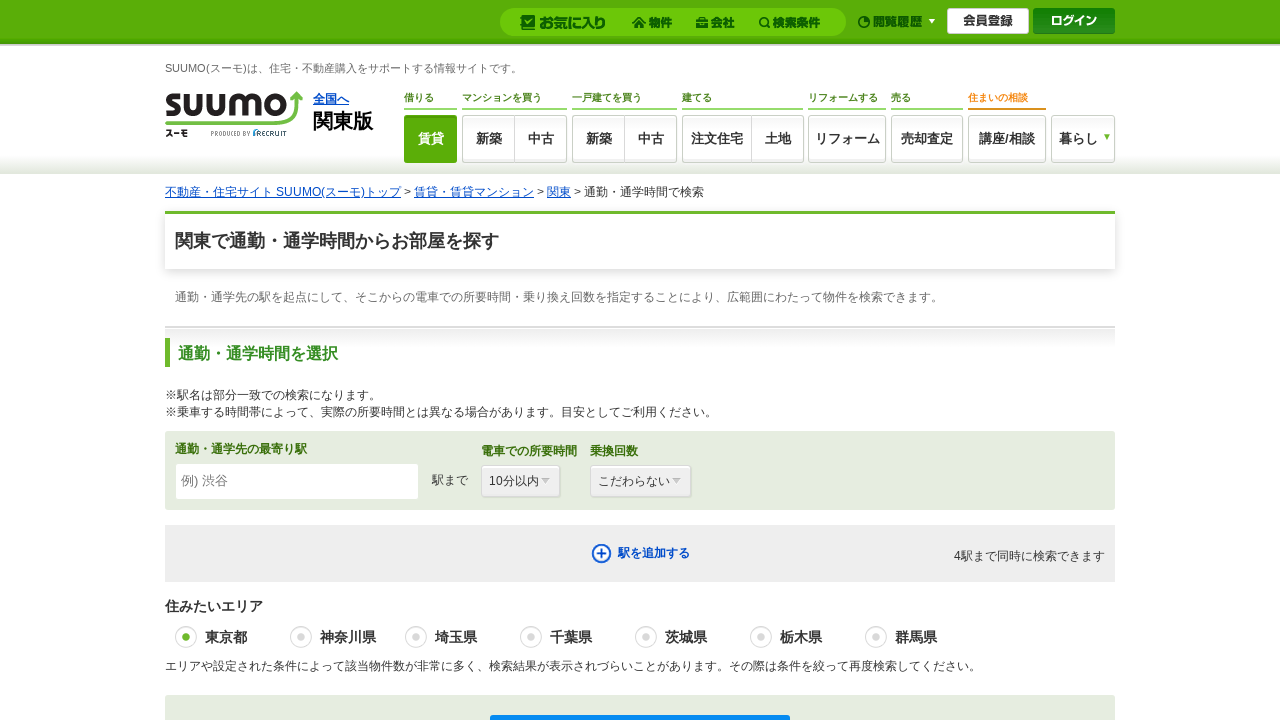

Clicked 'Add station' button to enable second station input at (640, 553) on xpath=//*[@id="js-timePanel-addStationBtn"]/a
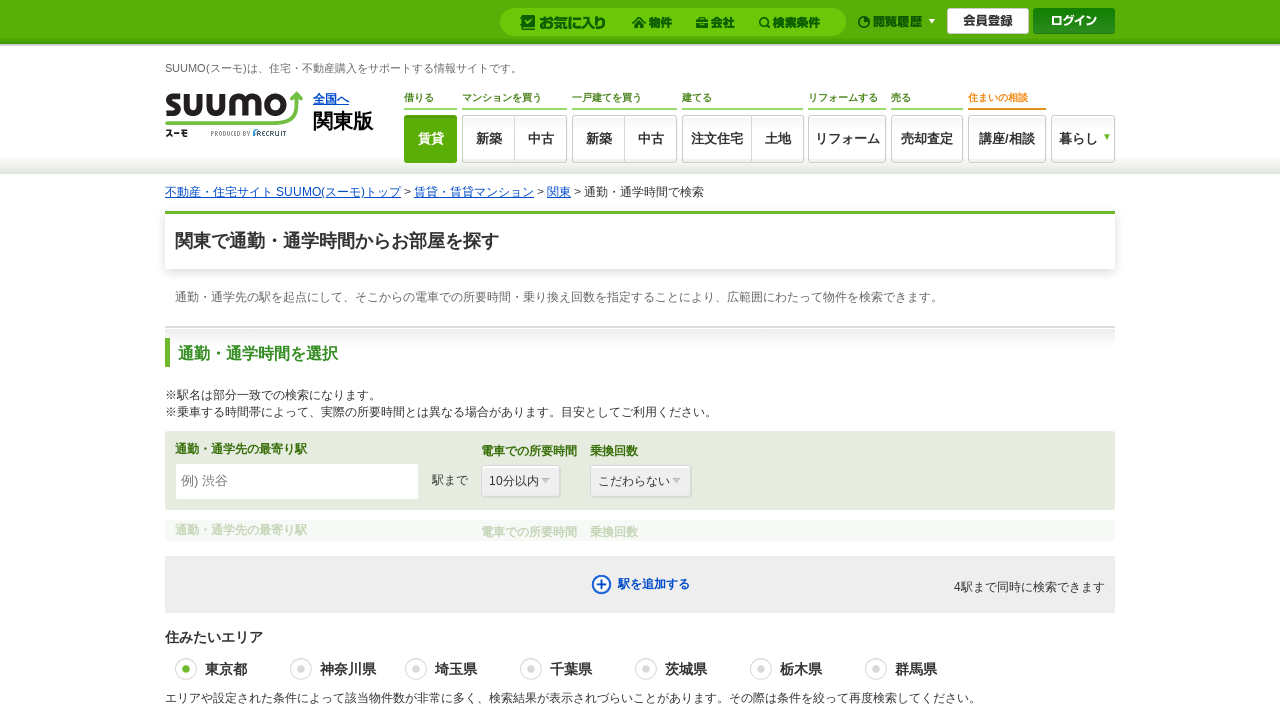

Filled first station field with '東京' (Tokyo) on xpath=//*[@id="js-timePanel-ekiText_1"]
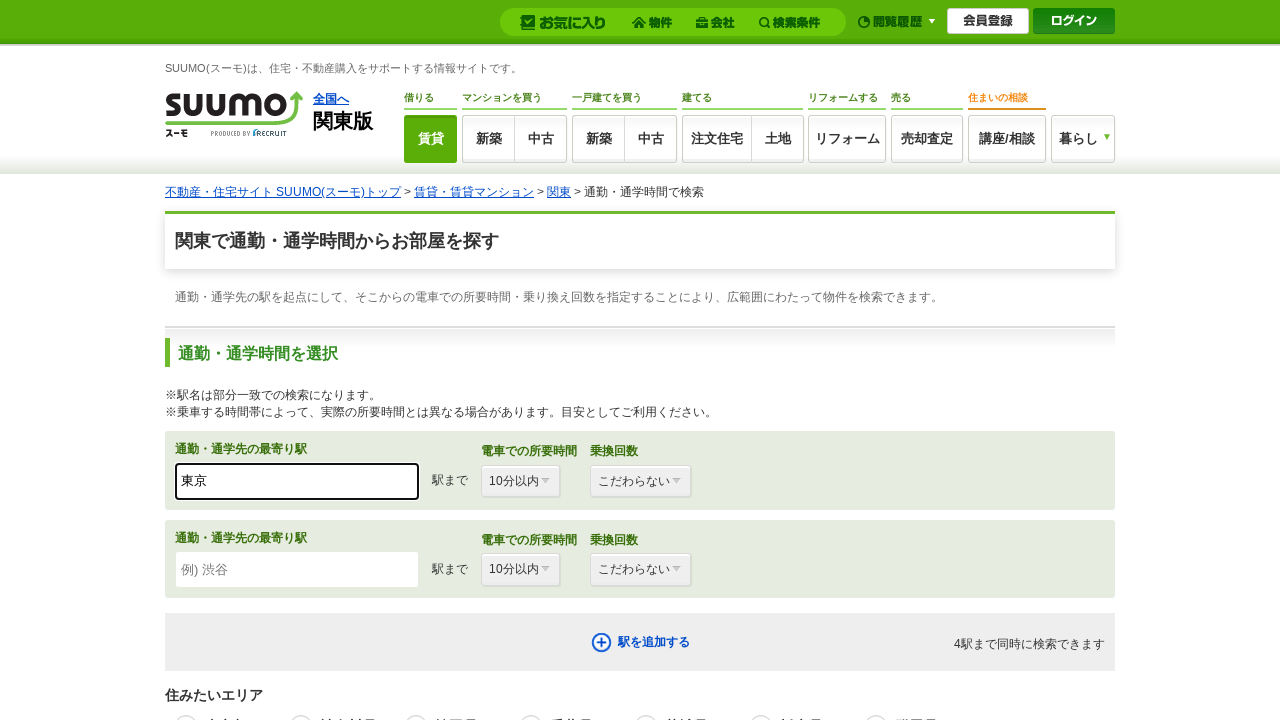

Selected commute time of 50 minutes for first station on select
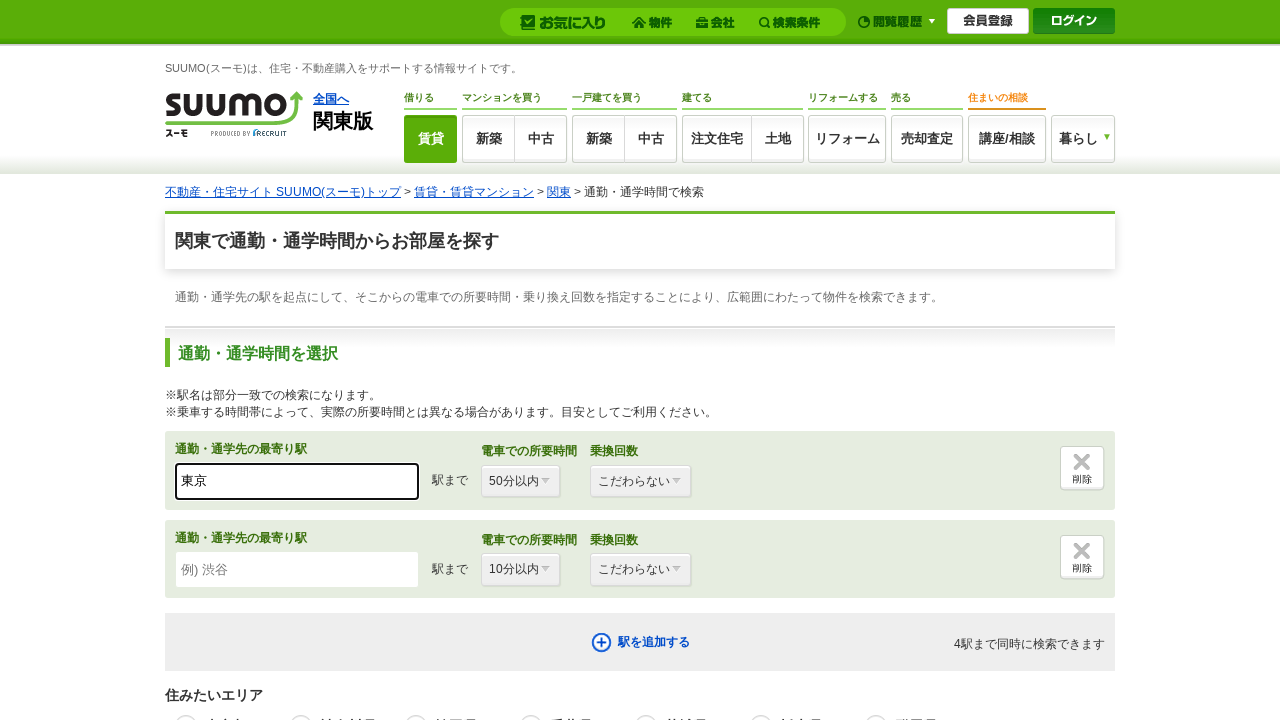

Filled second station field with '浦和美園' (Urawa-Misono) on xpath=//*[@id="js-timePanel-ekiText_2"]
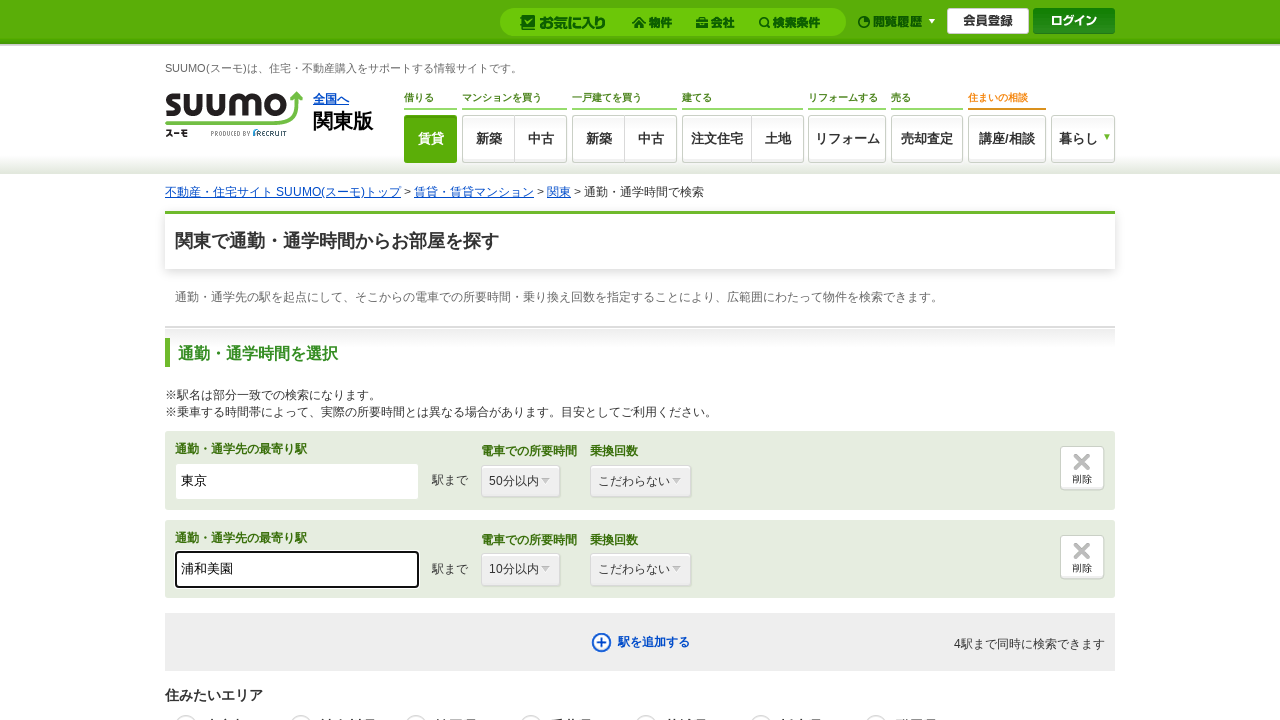

Selected commute time of 10 minutes for second station on xpath=//*[@id="js-timePanel-display_2"]/div[1]/dl[2]/dd/select
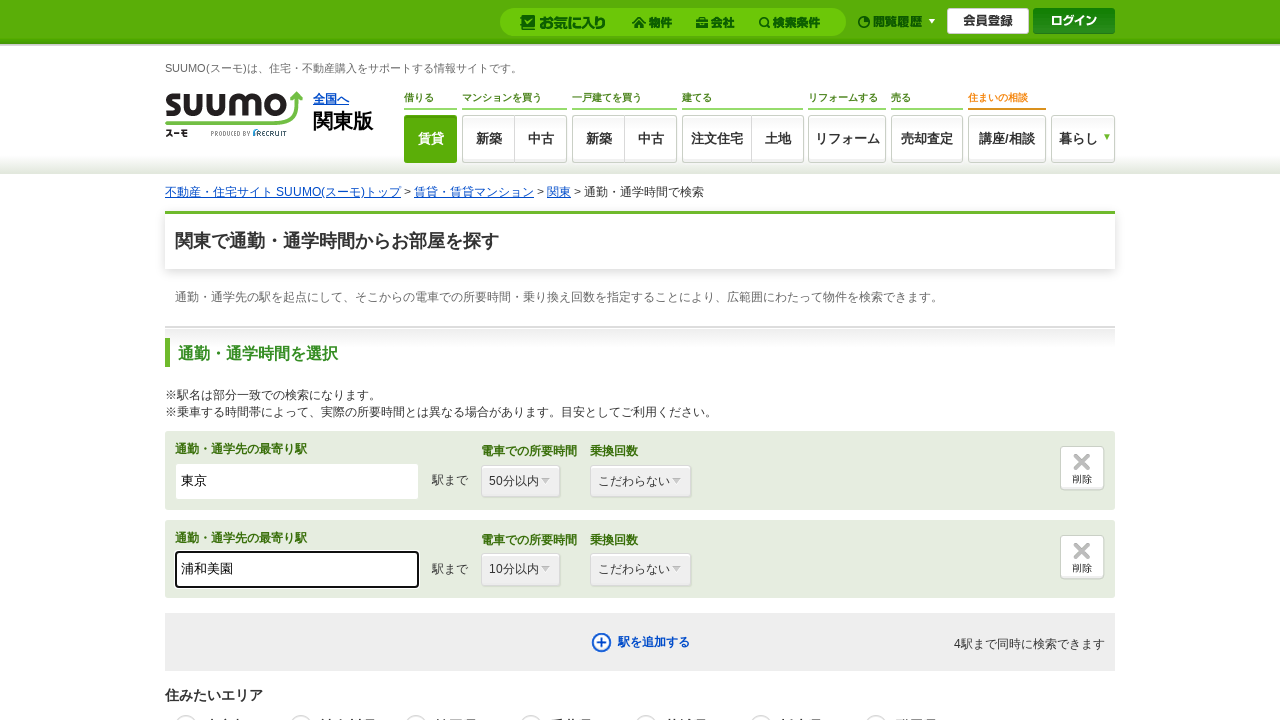

Clicked Tokyo area checkbox to select target location at (186, 709) on xpath=//*[@id="ta13"]
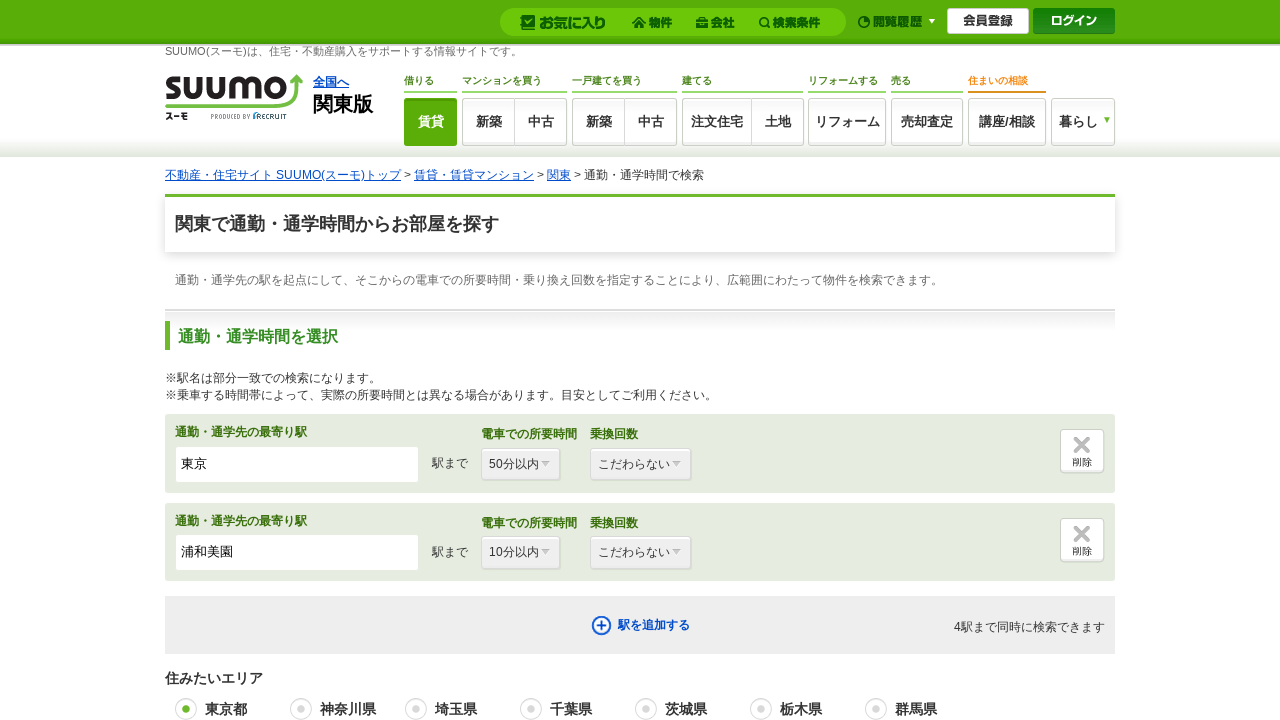

Clicked search/submit button to execute search at (640, 361) on xpath=//*[@id="js-contents-timePanel"]/div[2]/div[7]/a
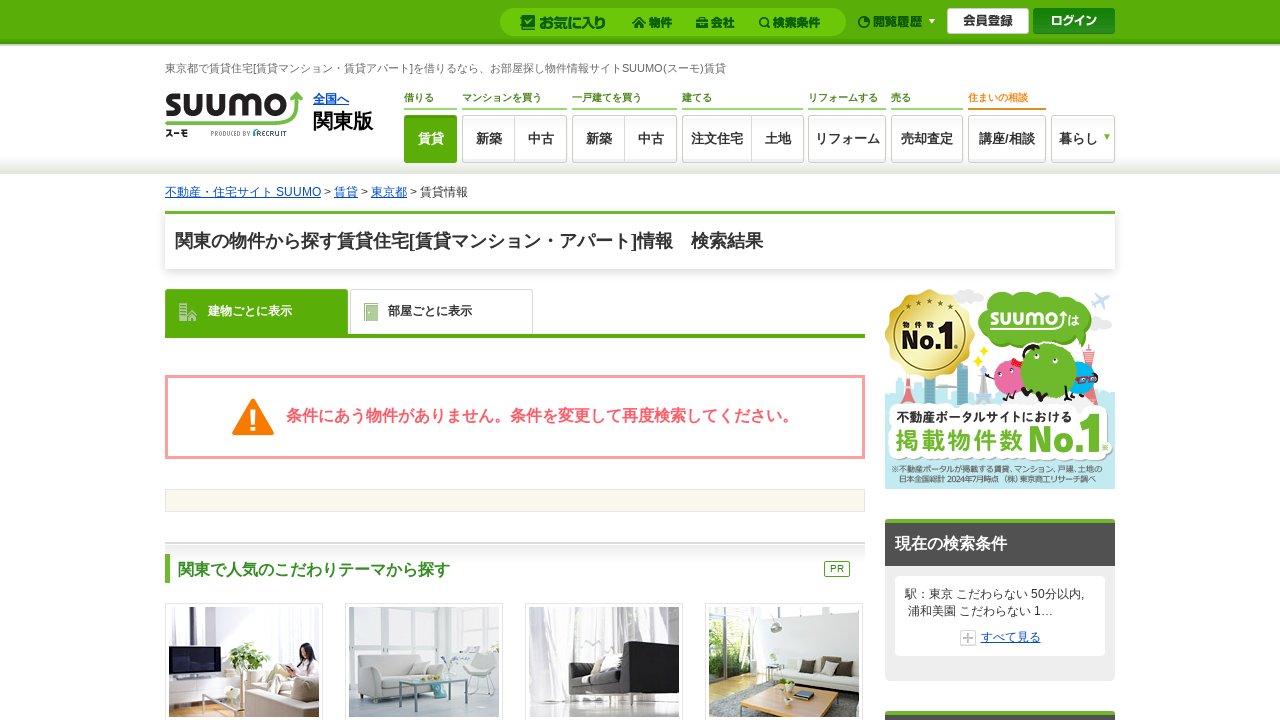

Search results loaded with rental properties matching transit time criteria
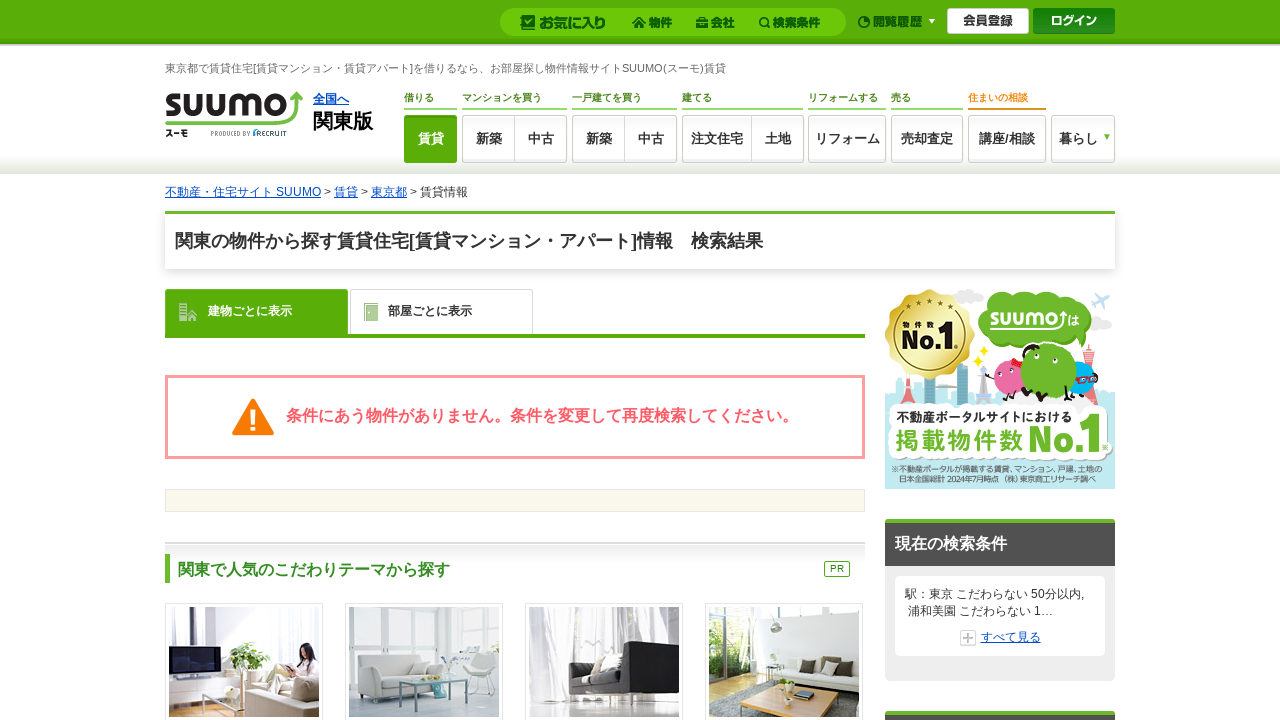

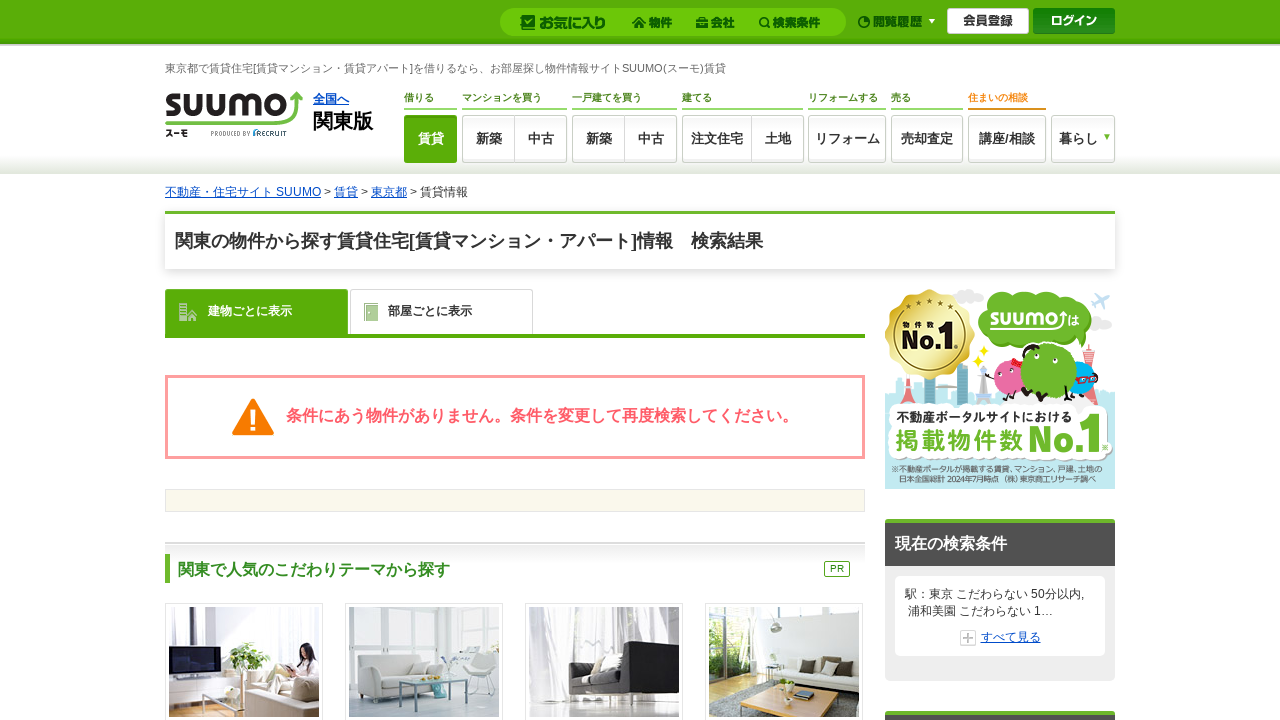